Tests that clicking the demo contact info link navigates to the demo emergency page and displays María González profile

Starting URL: https://safetap.cl

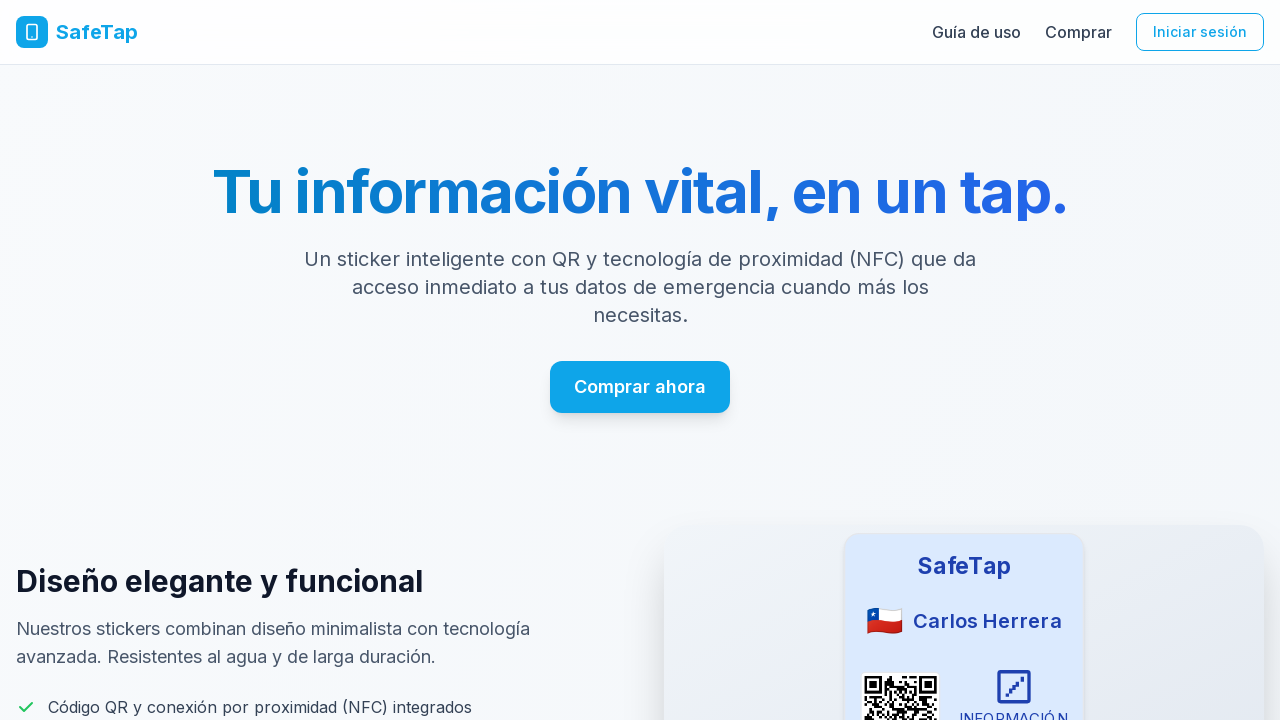

Clicked the demo contact info link at (964, 360) on text=Ver ejemplo información de contacto →
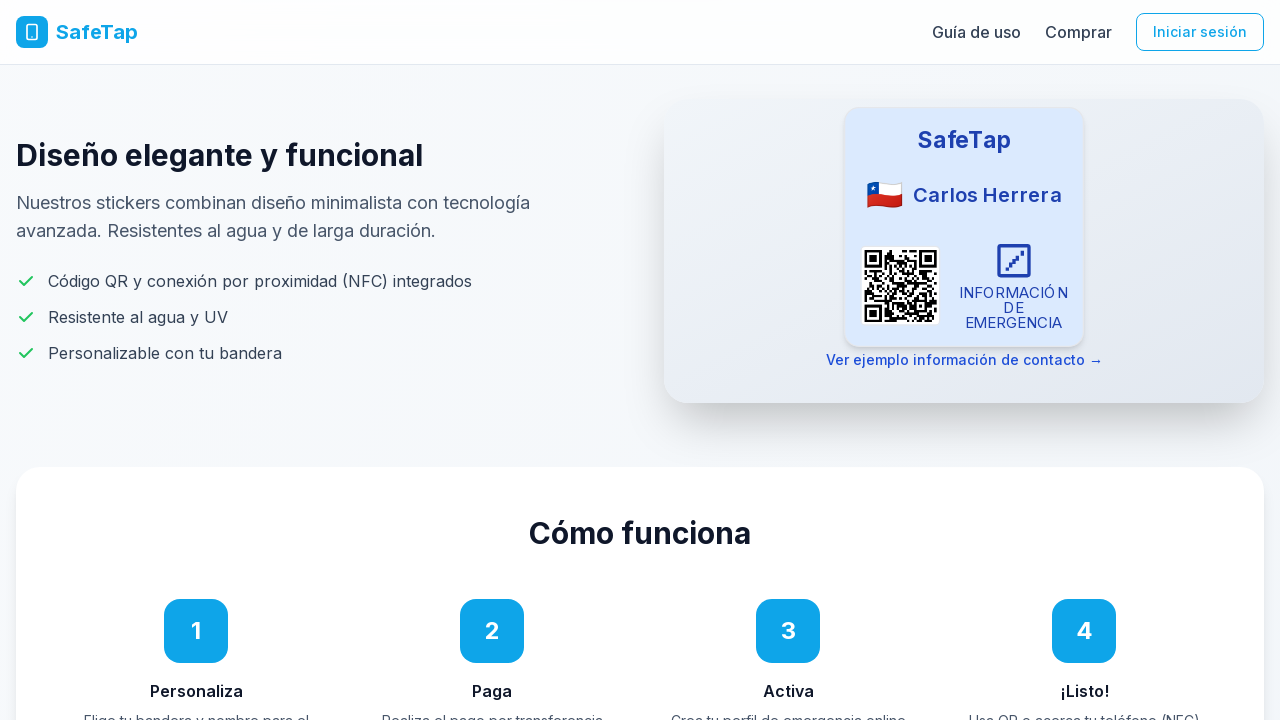

Navigated to demo emergency page (demo-chile)
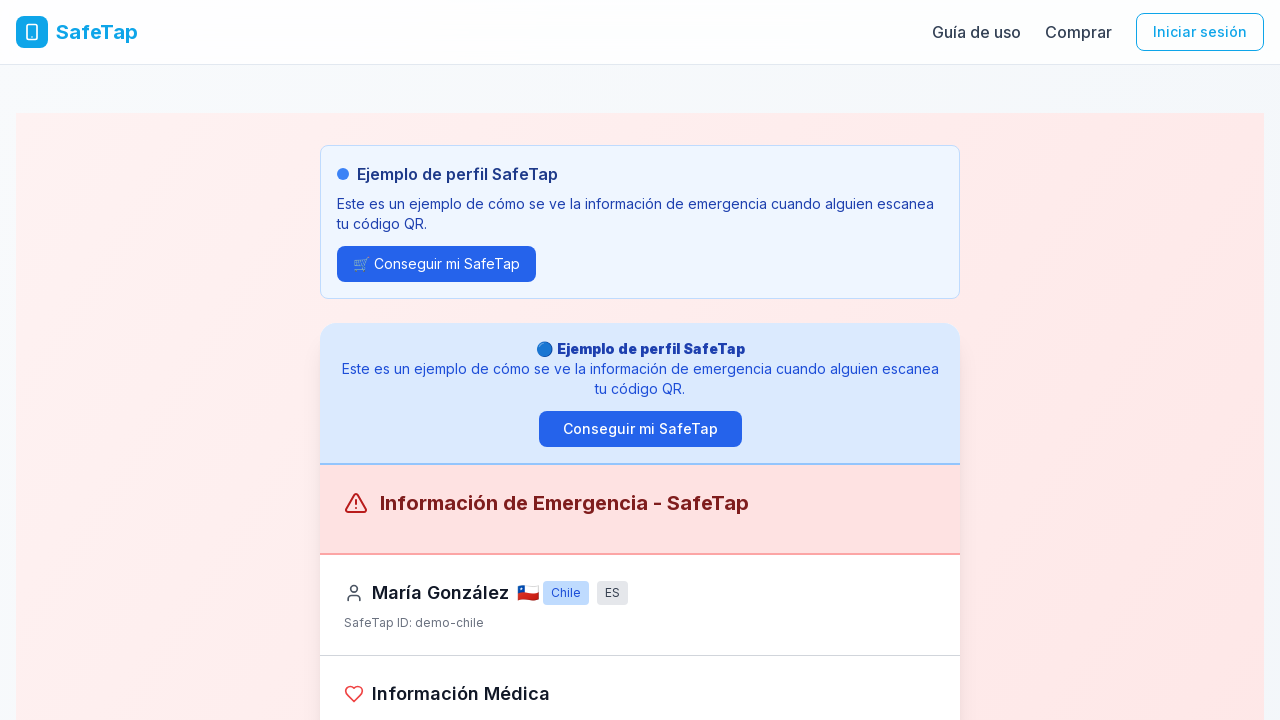

Emergency Information heading is visible
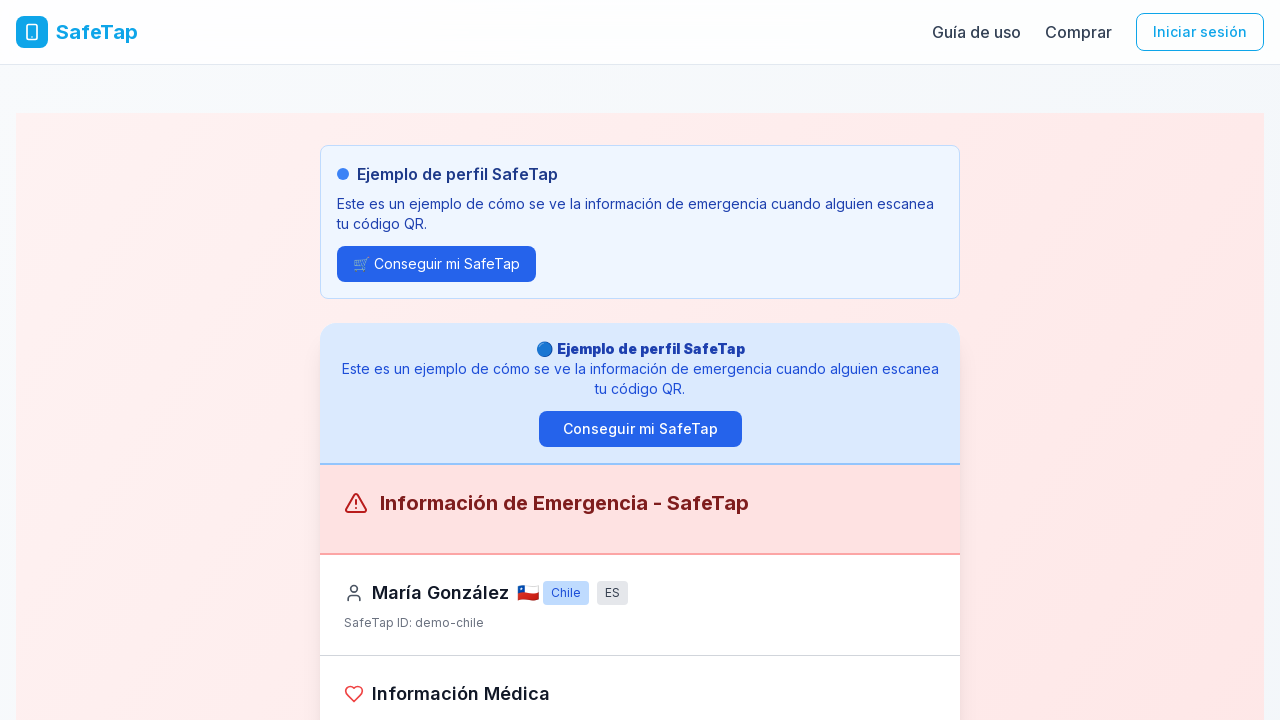

María González profile name is displayed
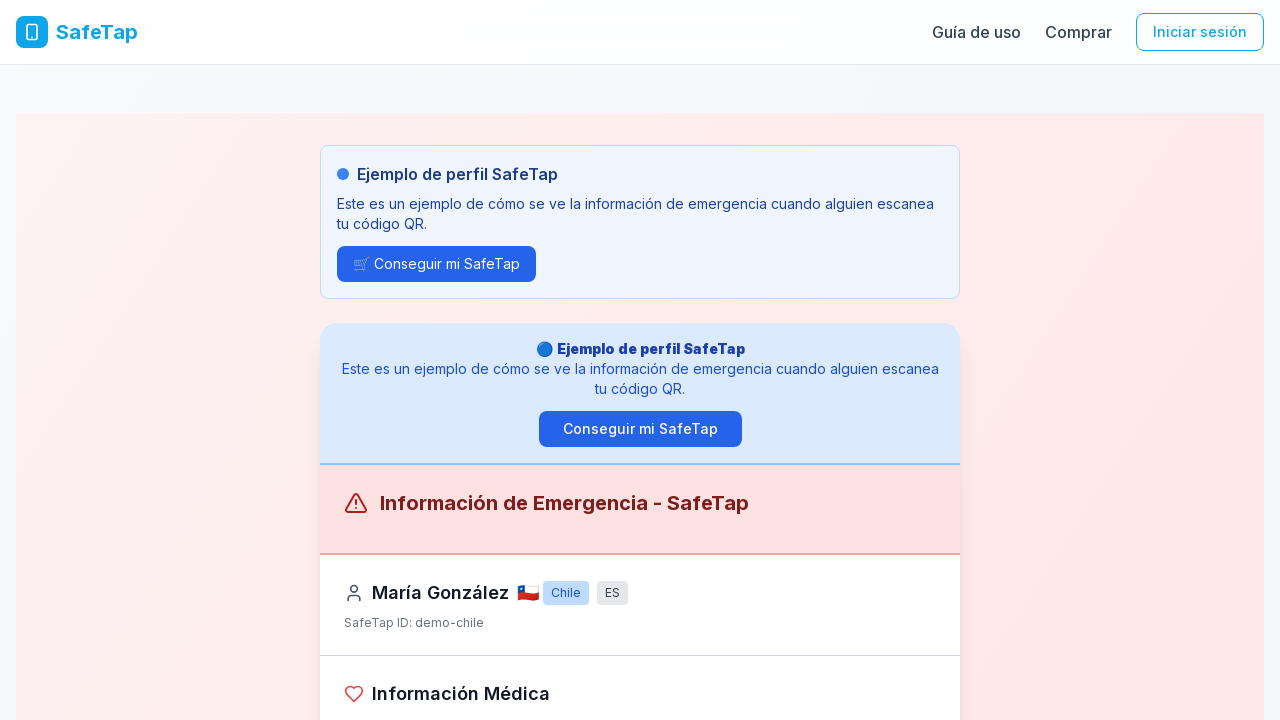

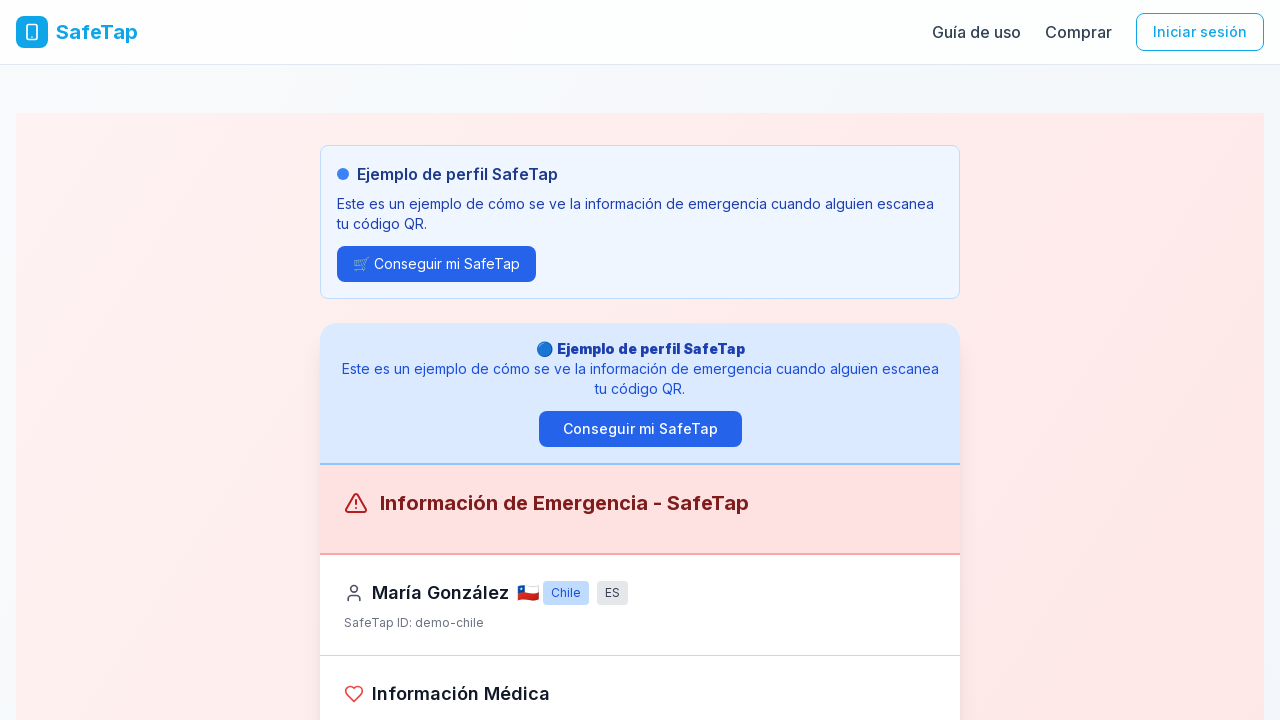